Fills out the practice automation form on demoqa.com with personal information including name, email, gender, phone number, hobbies, and address

Starting URL: https://demoqa.com/automation-practice-form

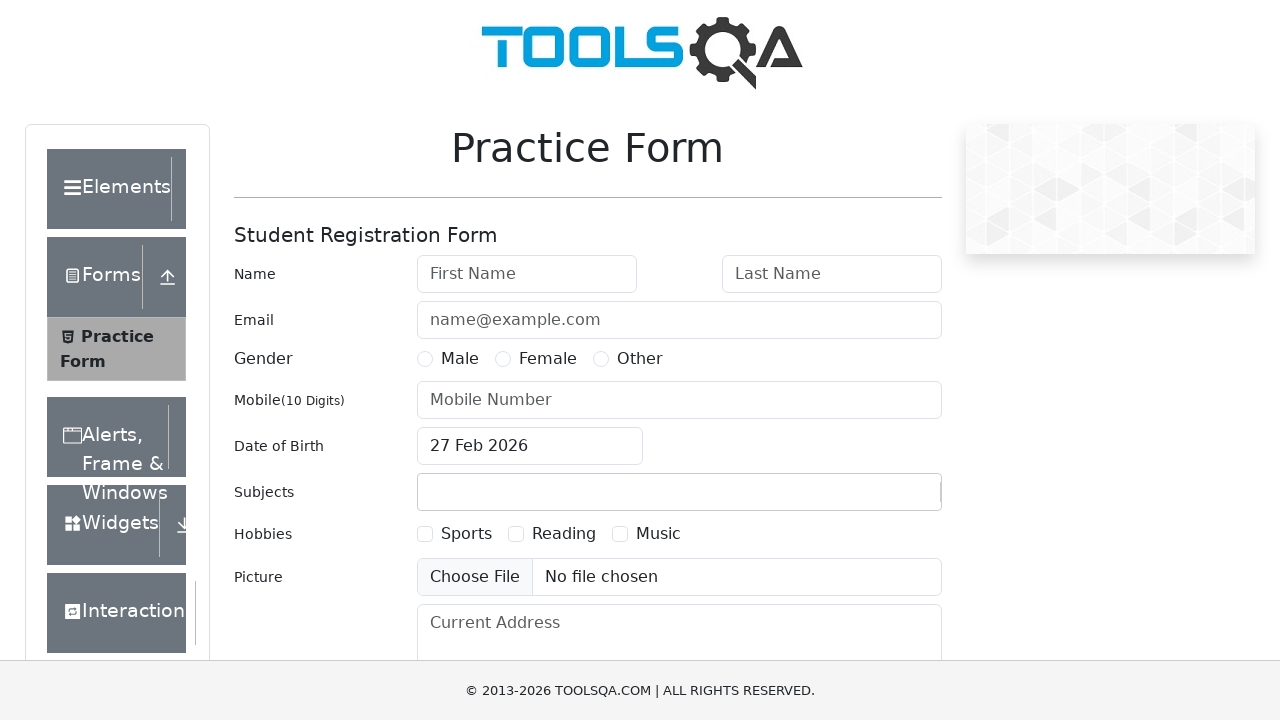

Filled first name field with 'Aidin' on #firstName
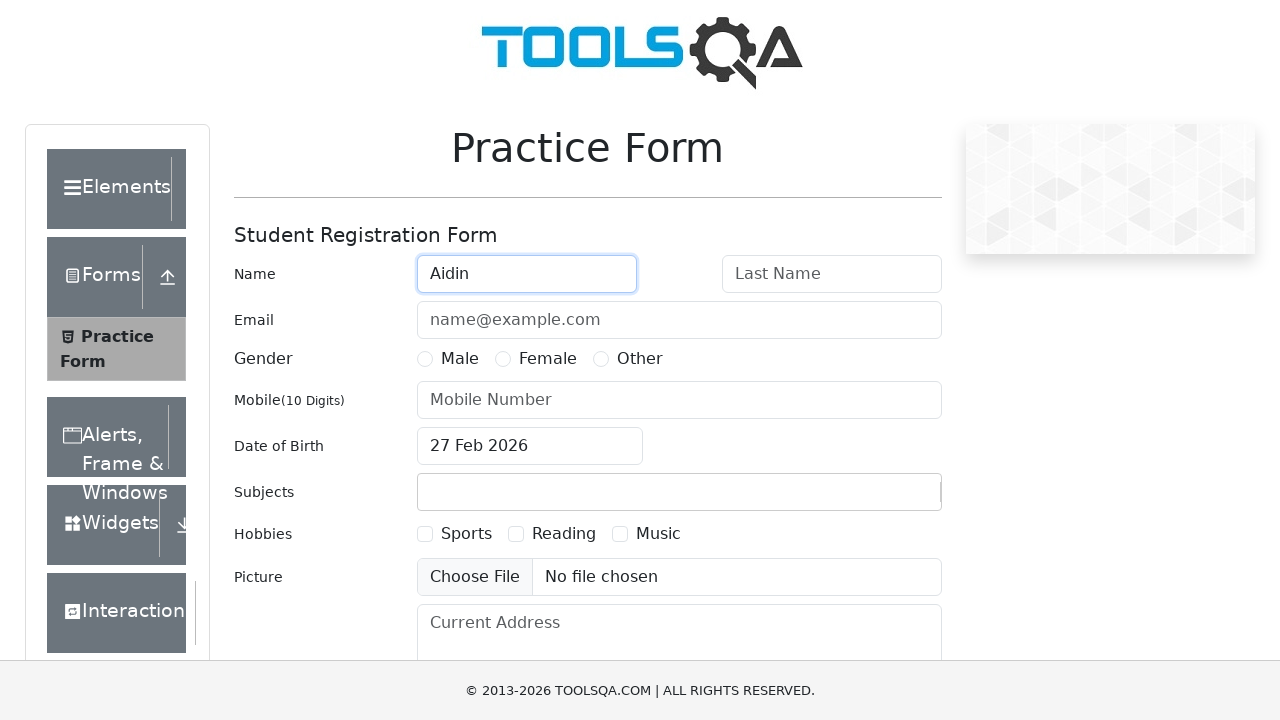

Filled last name field with 'Iskenderov' on #lastName
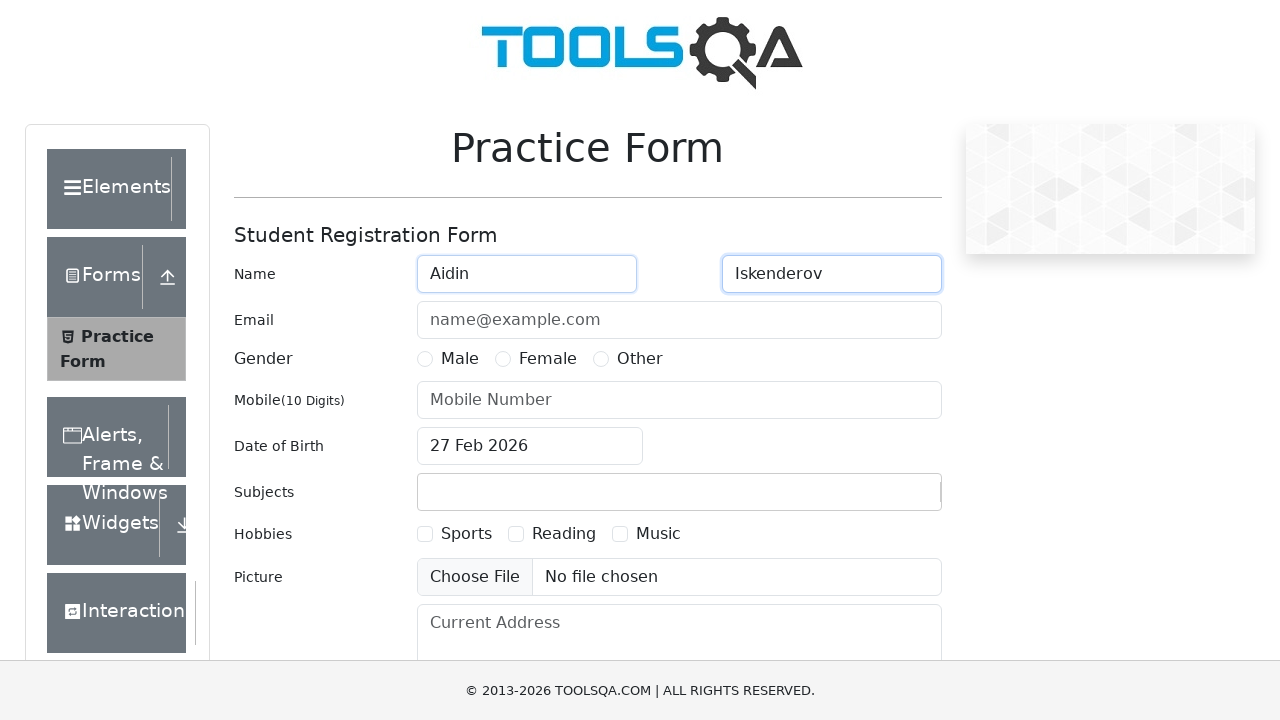

Filled email field with 'aidin@gmail.com' on #userEmail
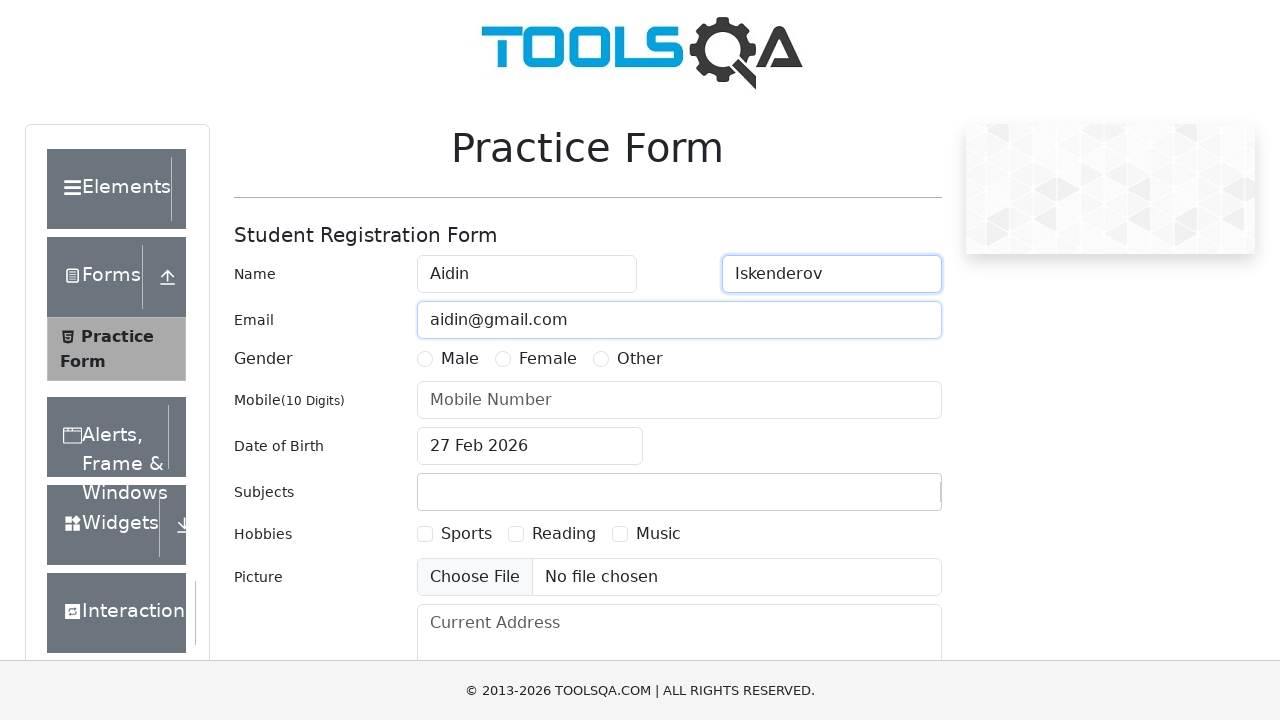

Selected gender option 'Other' at (640, 359) on label[for='gender-radio-3']
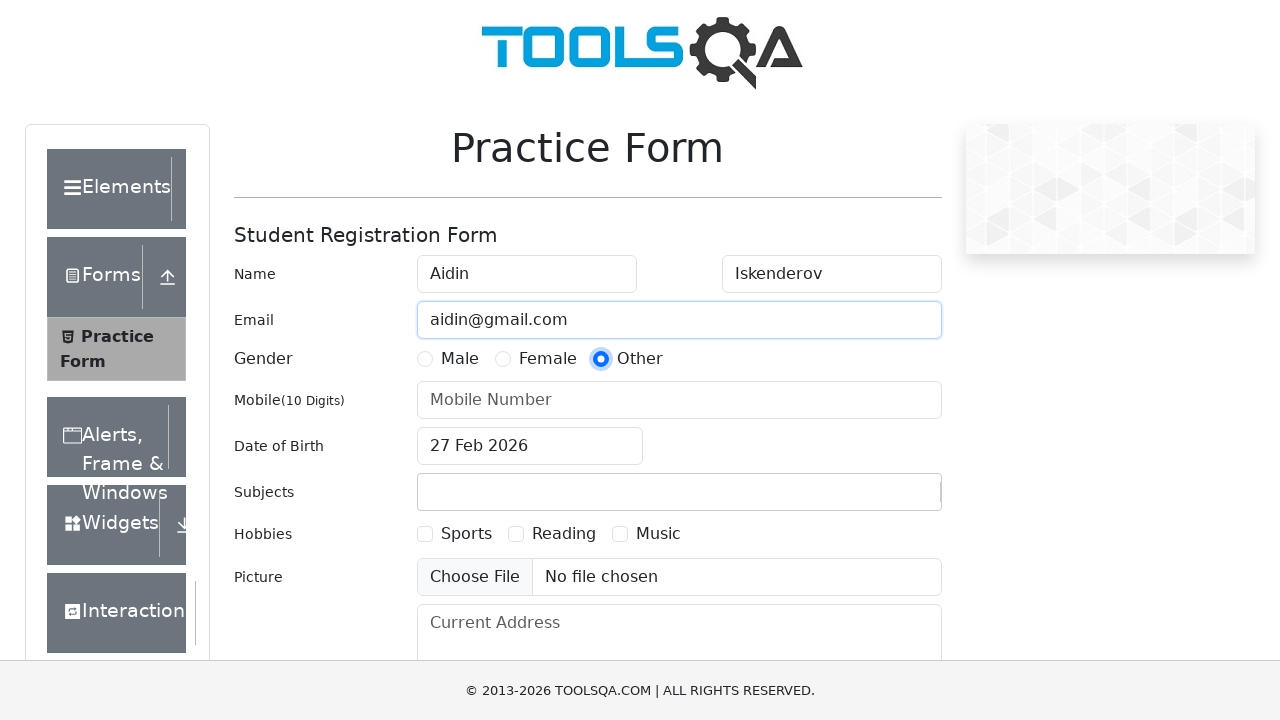

Filled mobile number field with '0772342576' on #userNumber
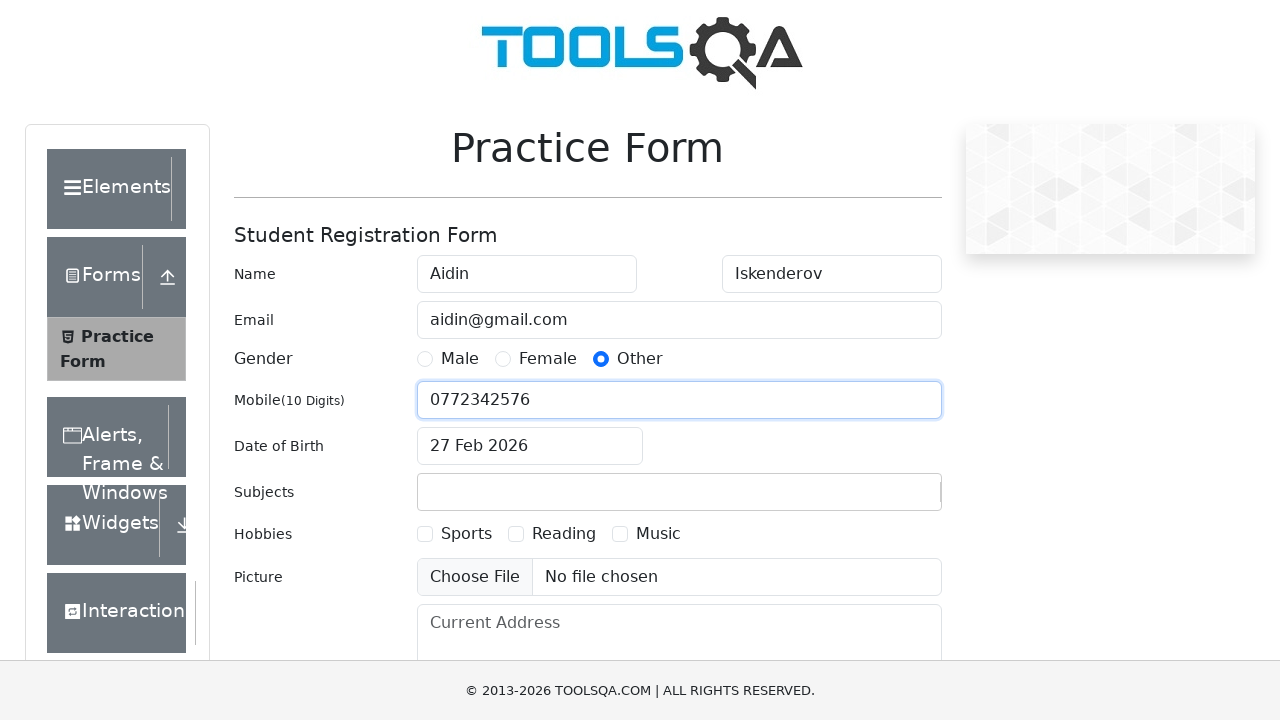

Selected hobby 'Sports' at (466, 534) on label[for='hobbies-checkbox-1']
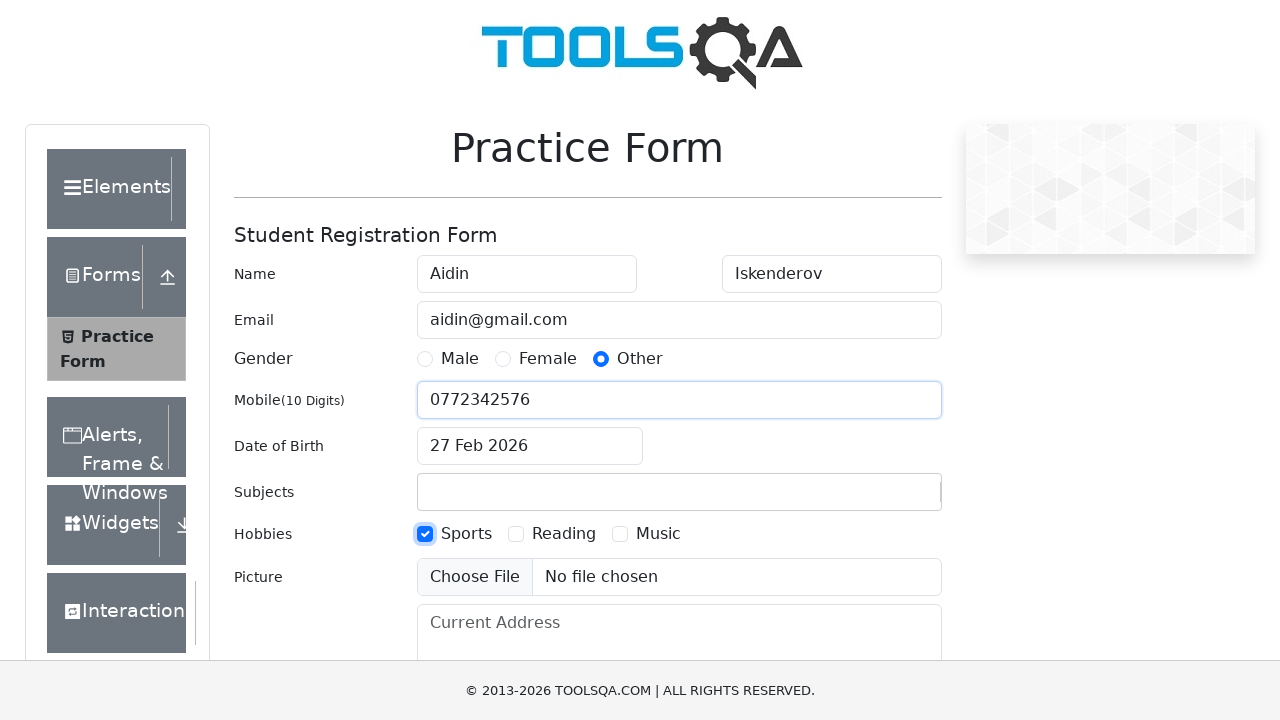

Filled current address field with 'Mederova 8/1' on #currentAddress
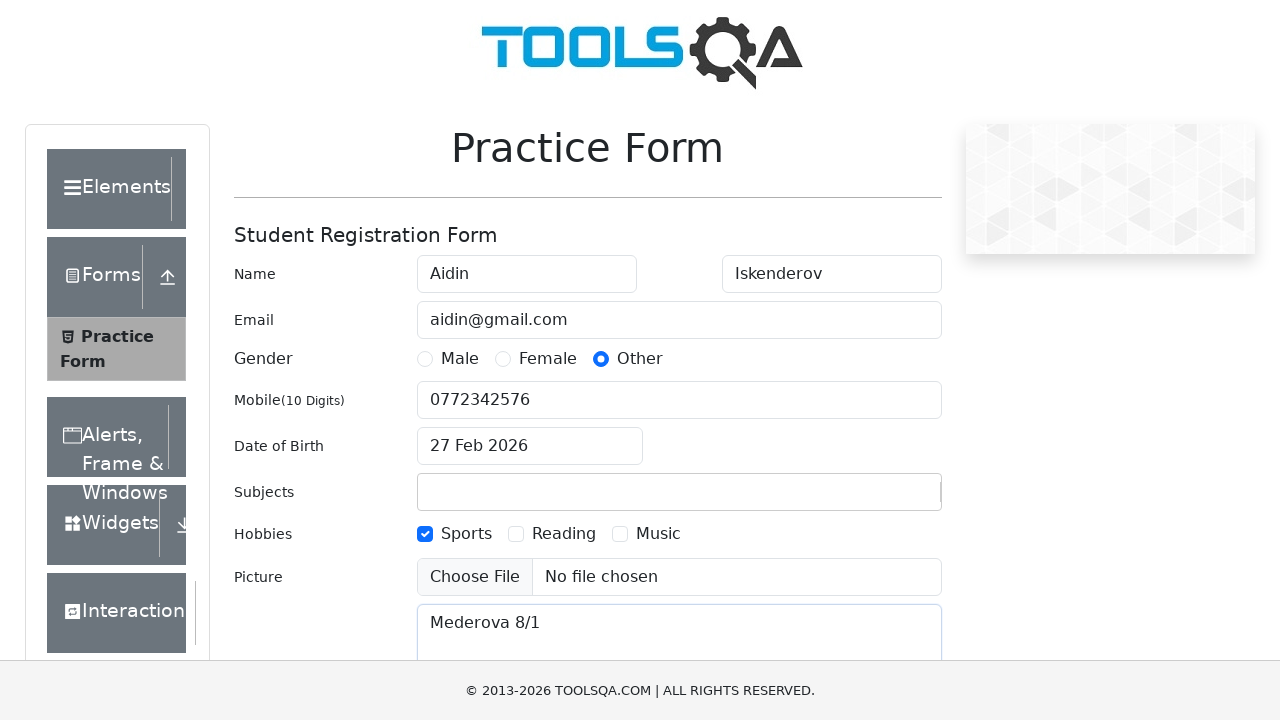

Clicked submit button to submit the form at (885, 499) on #submit
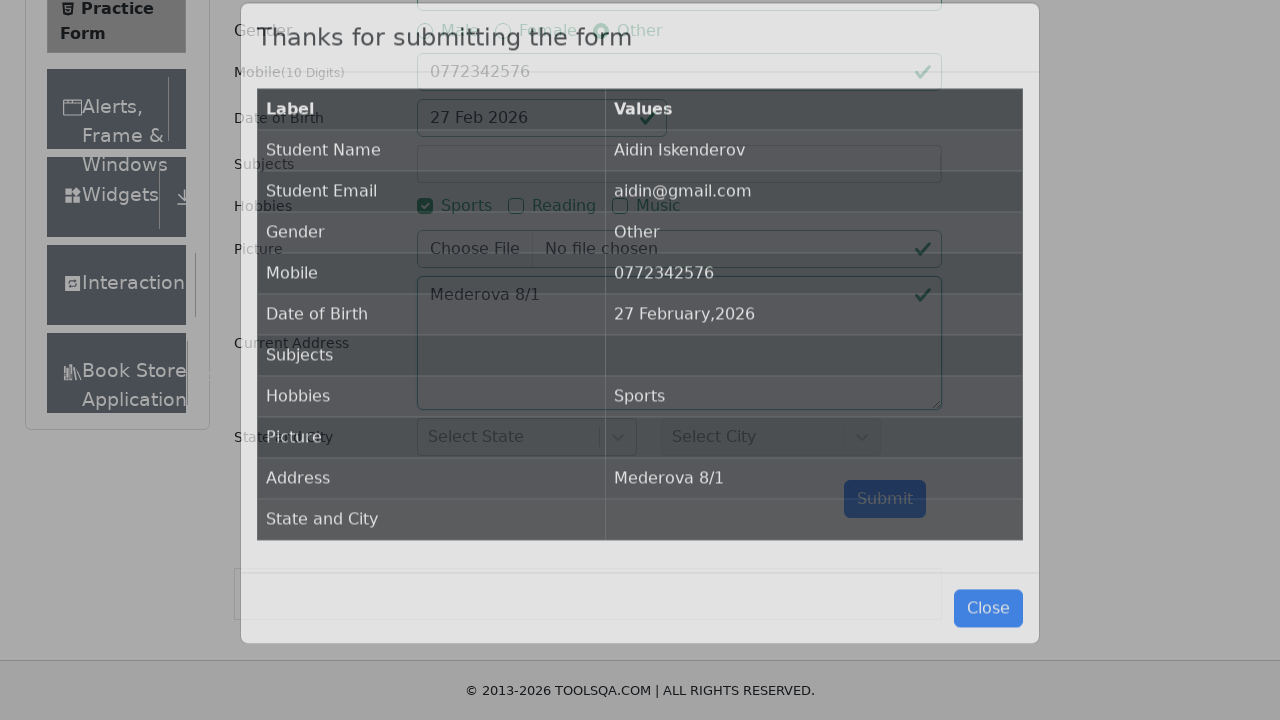

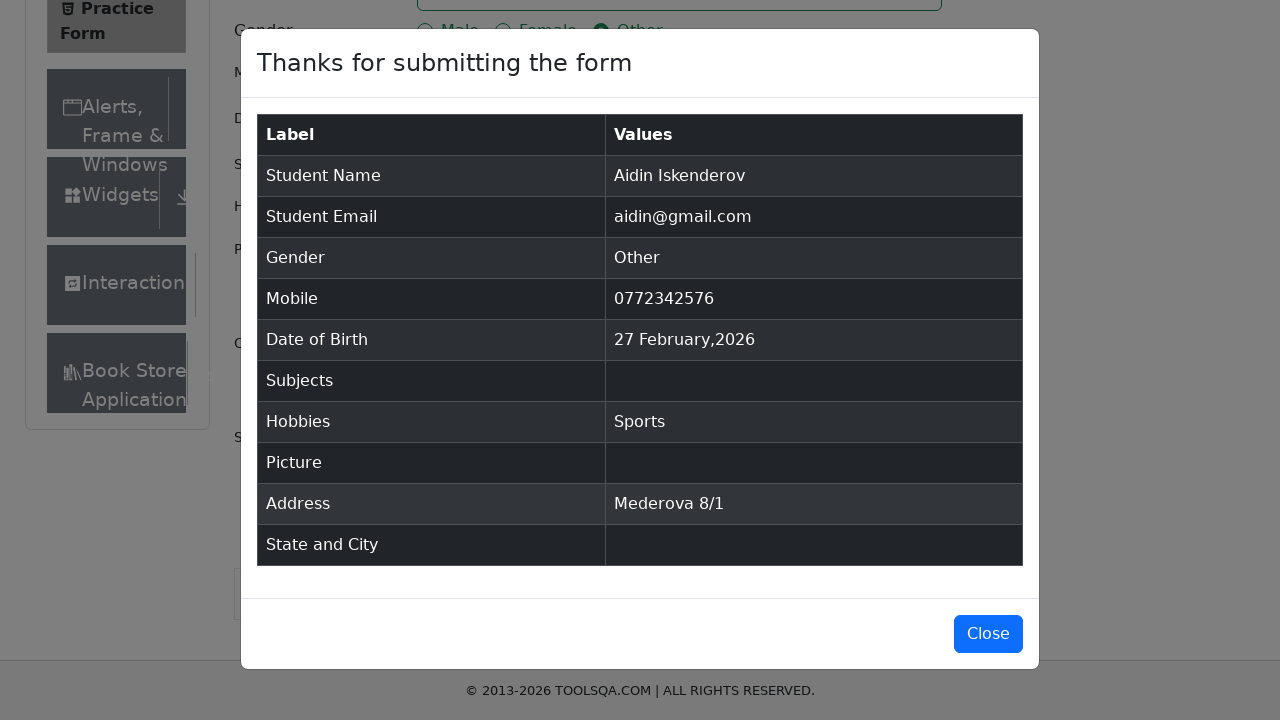